Tests pagination functionality by navigating through multiple pages using the Next button and checking for specific items

Starting URL: https://rahulshettyacademy.com/seleniumPractise/#/offers

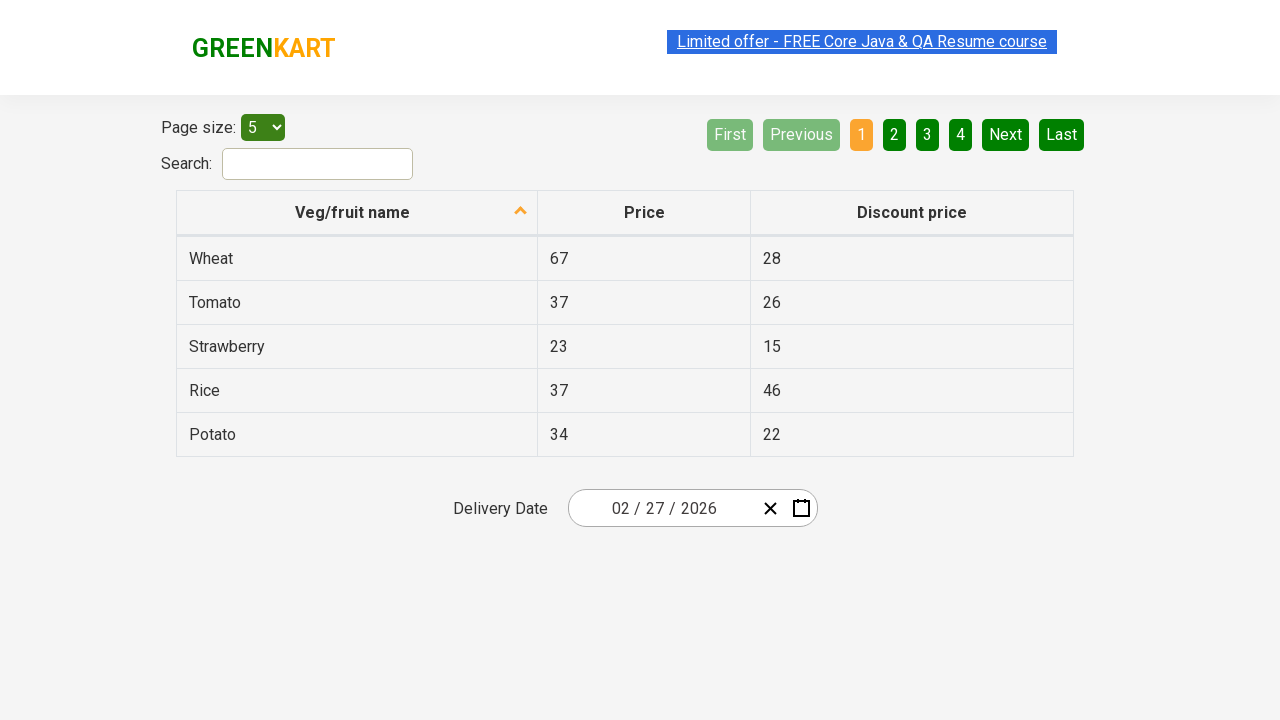

Waited for initial table data to load on offers page
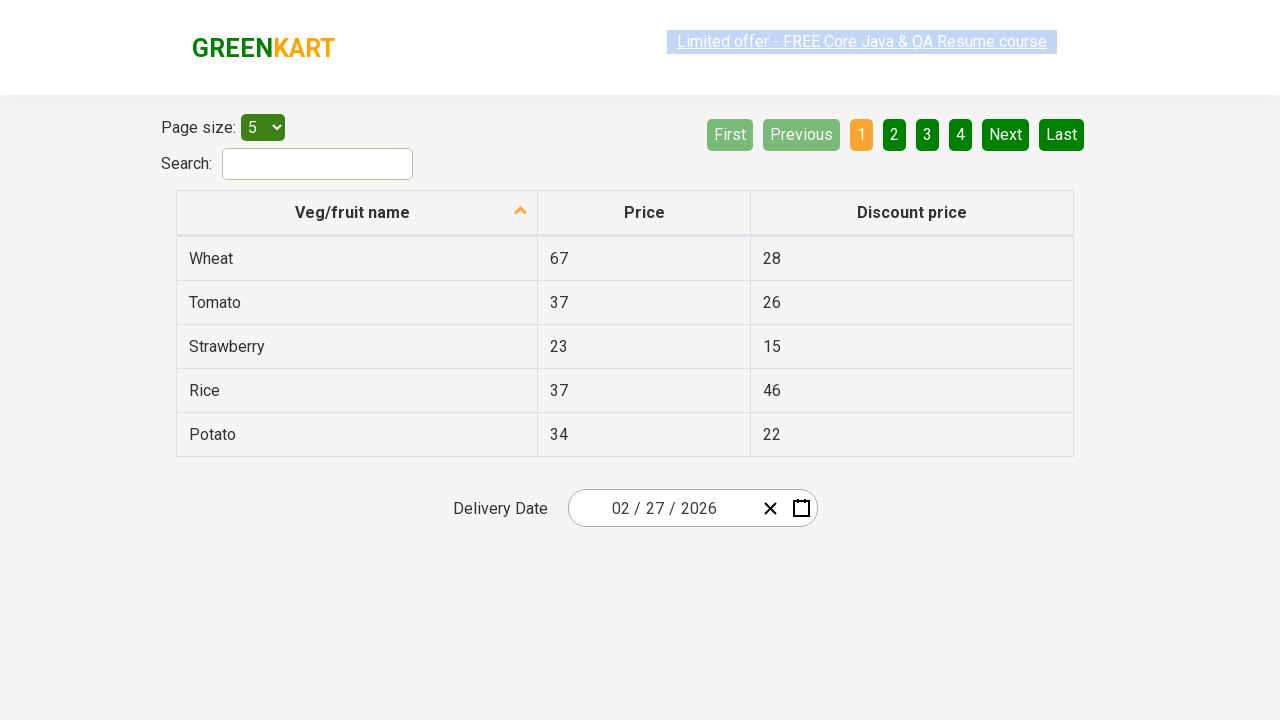

Located Next button for pagination
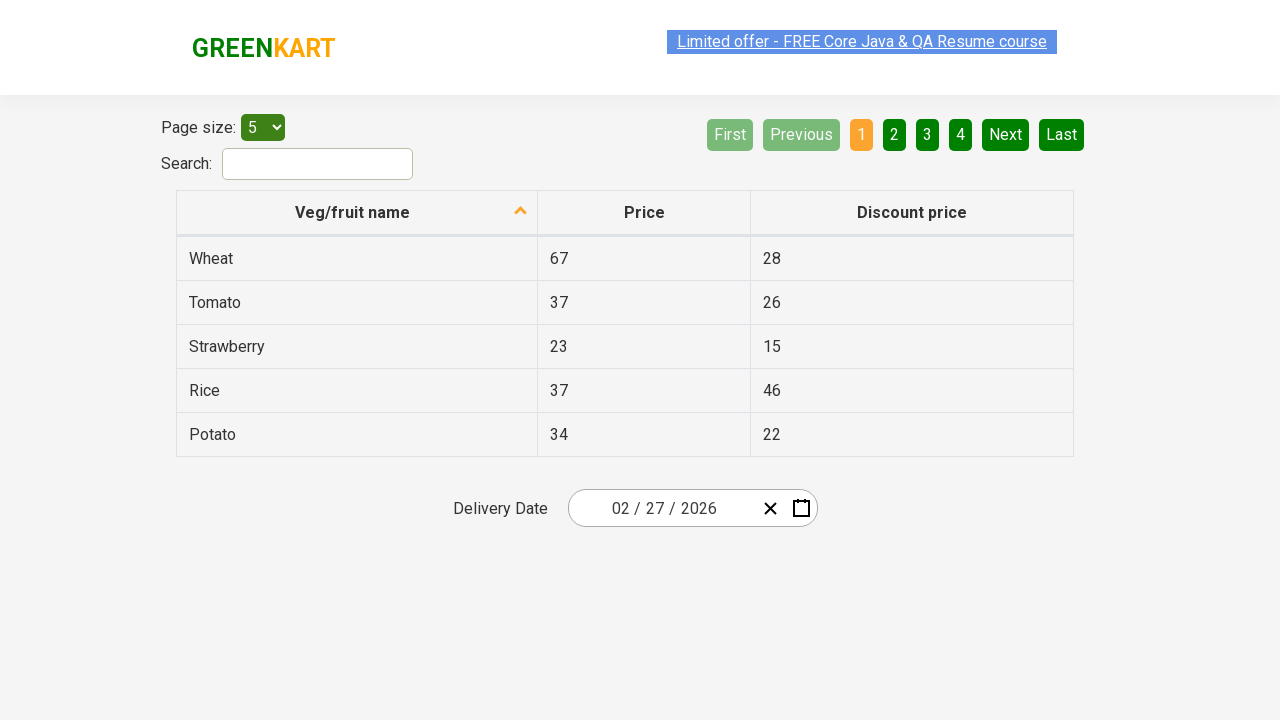

Checked if Next button is disabled
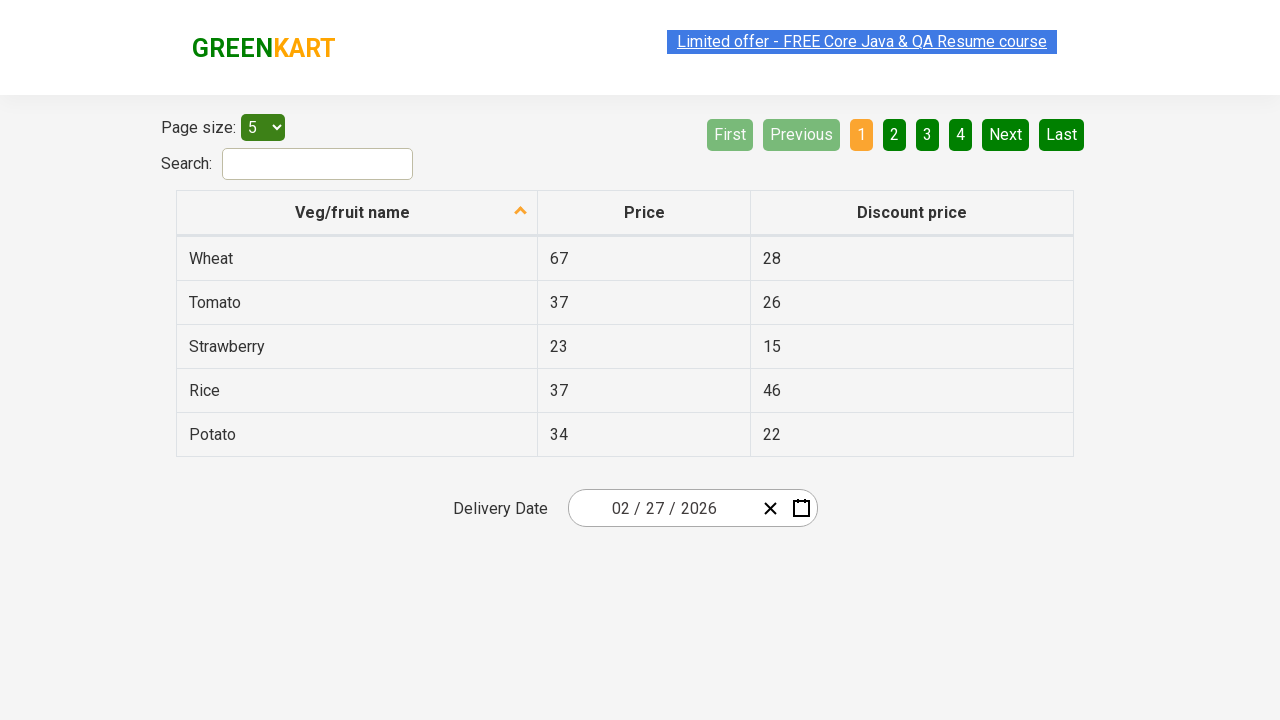

Clicked Next button to navigate to next page at (1006, 134) on xpath=//a[@aria-label='Next']
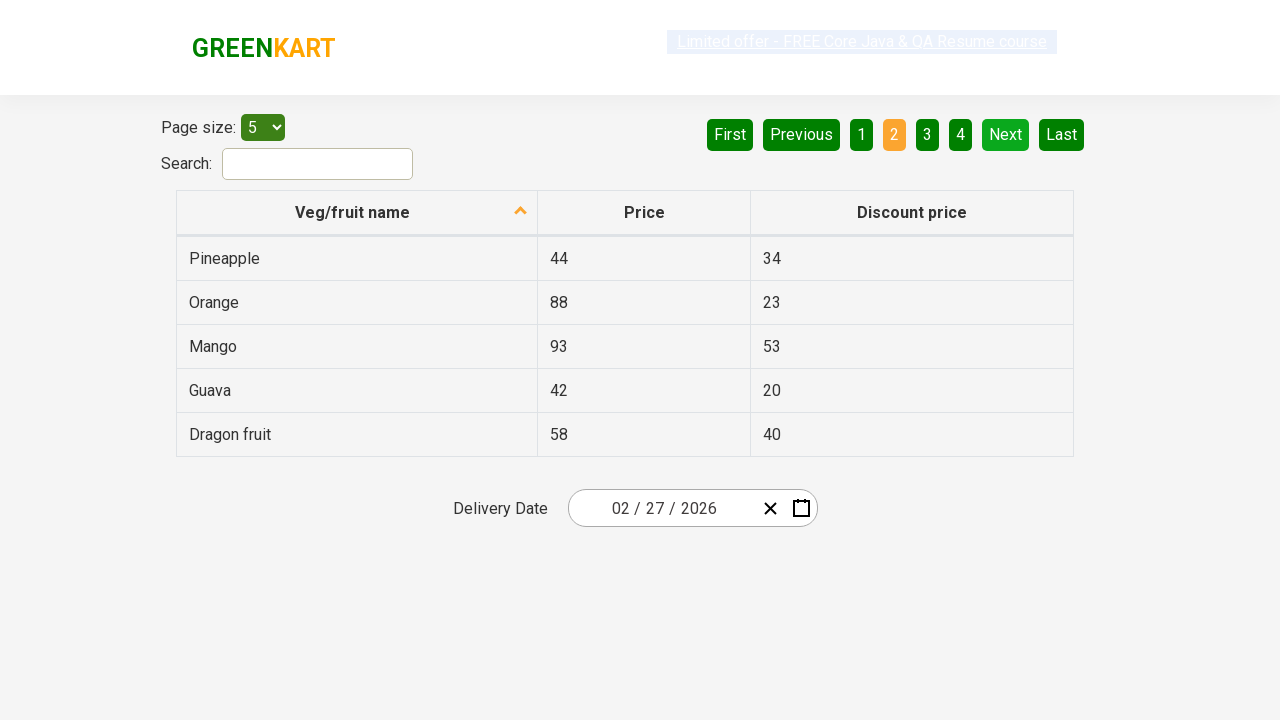

Waited for table data to update on next page
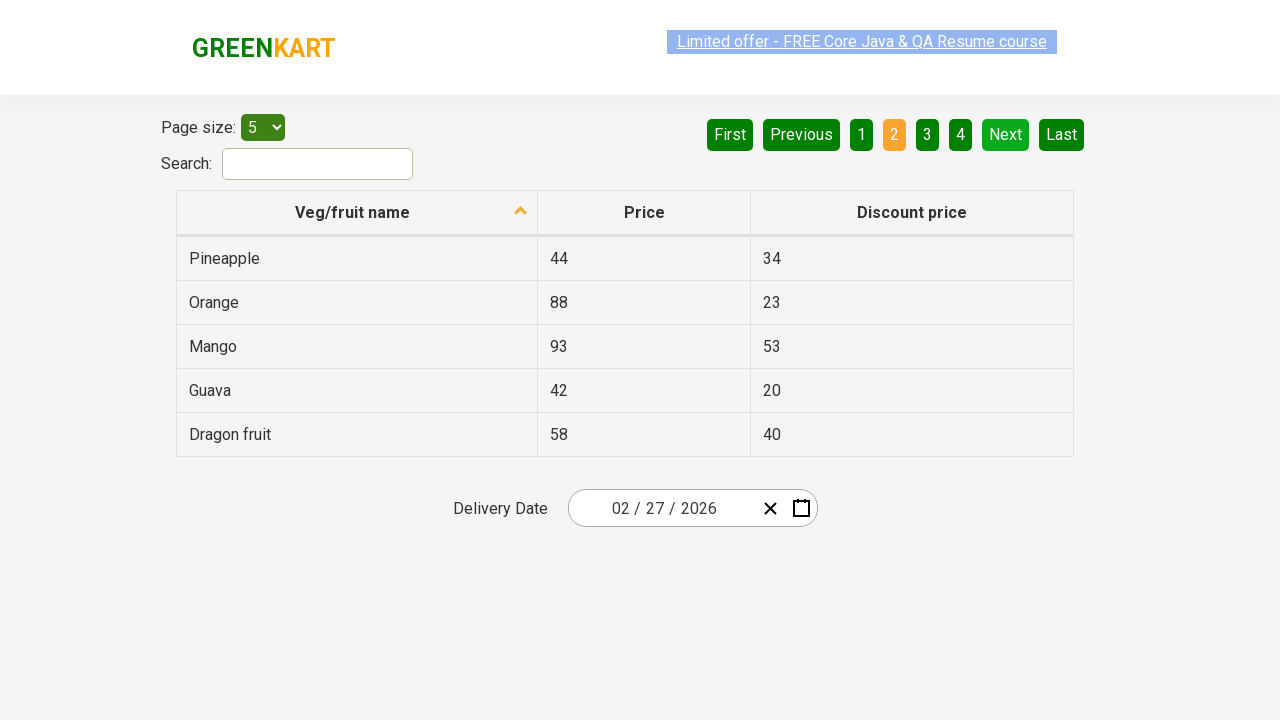

Located Next button for pagination
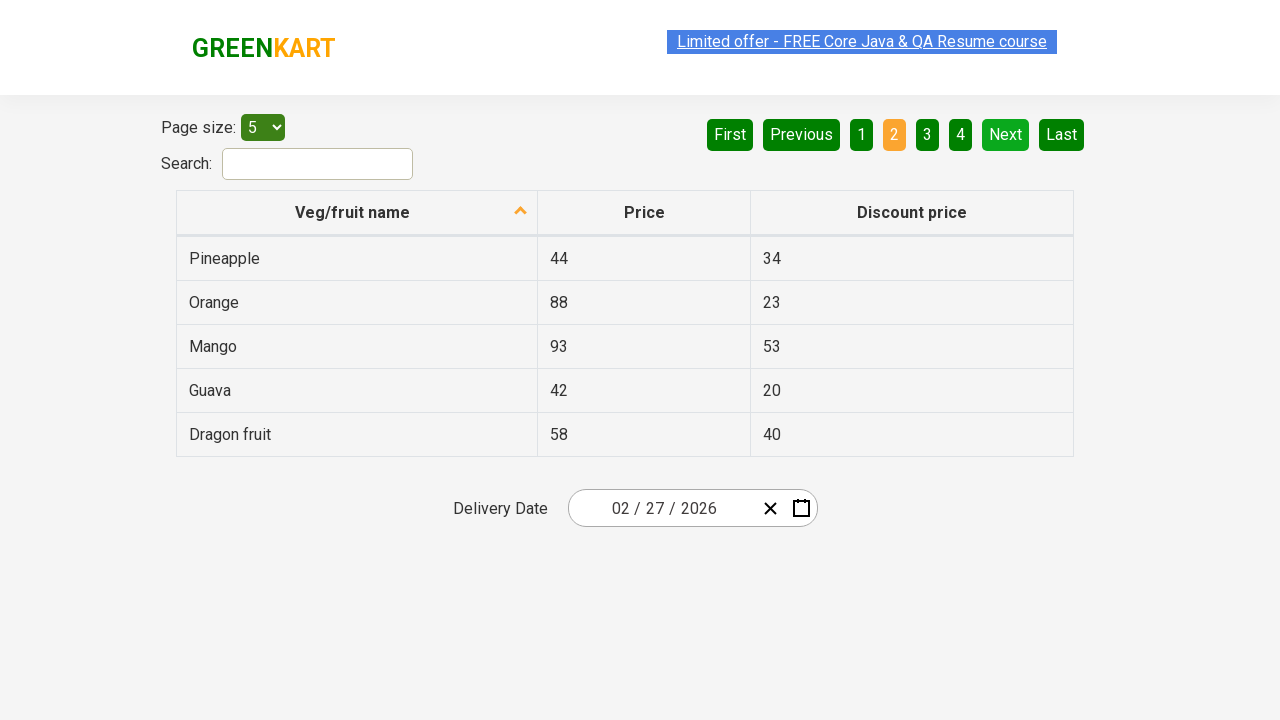

Checked if Next button is disabled
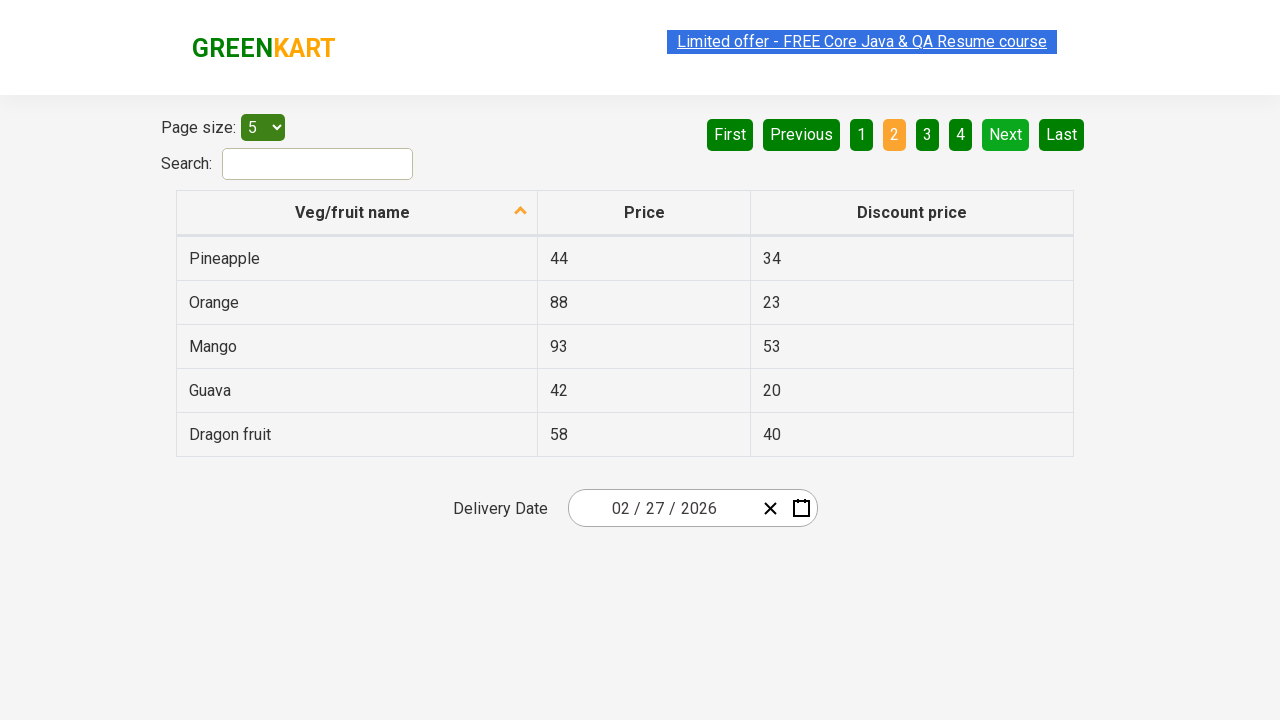

Clicked Next button to navigate to next page at (1006, 134) on xpath=//a[@aria-label='Next']
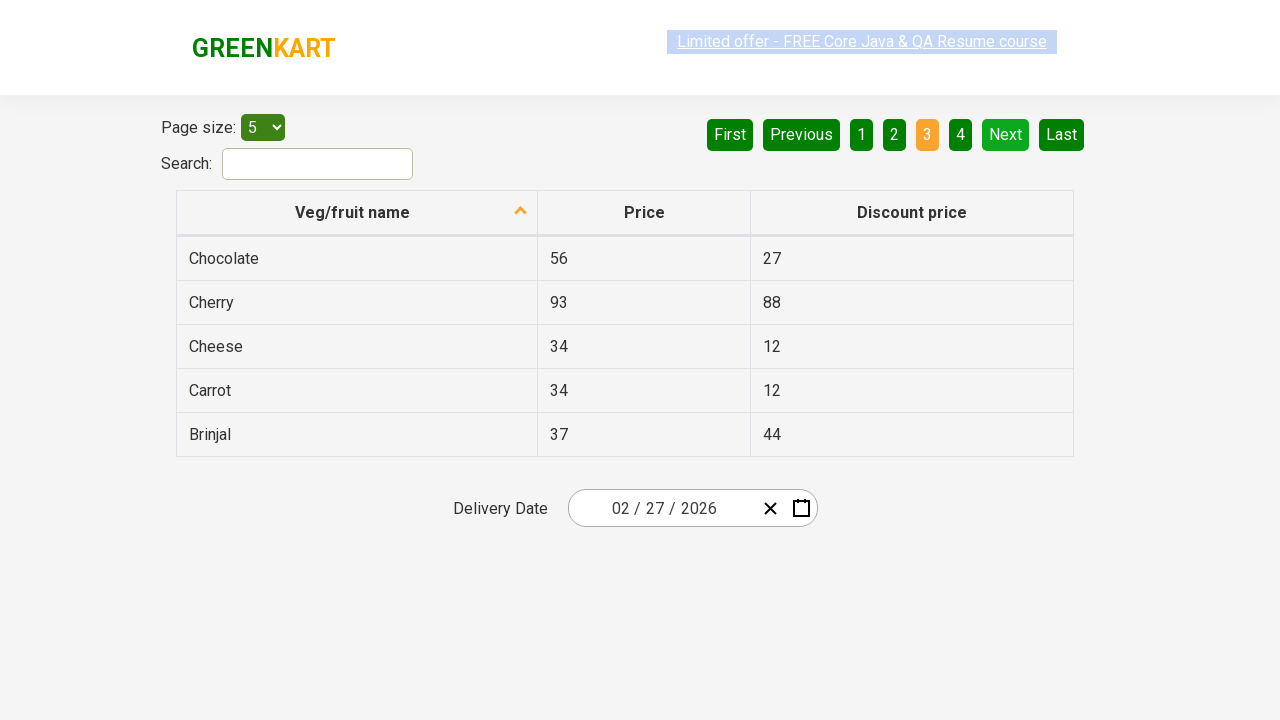

Waited for table data to update on next page
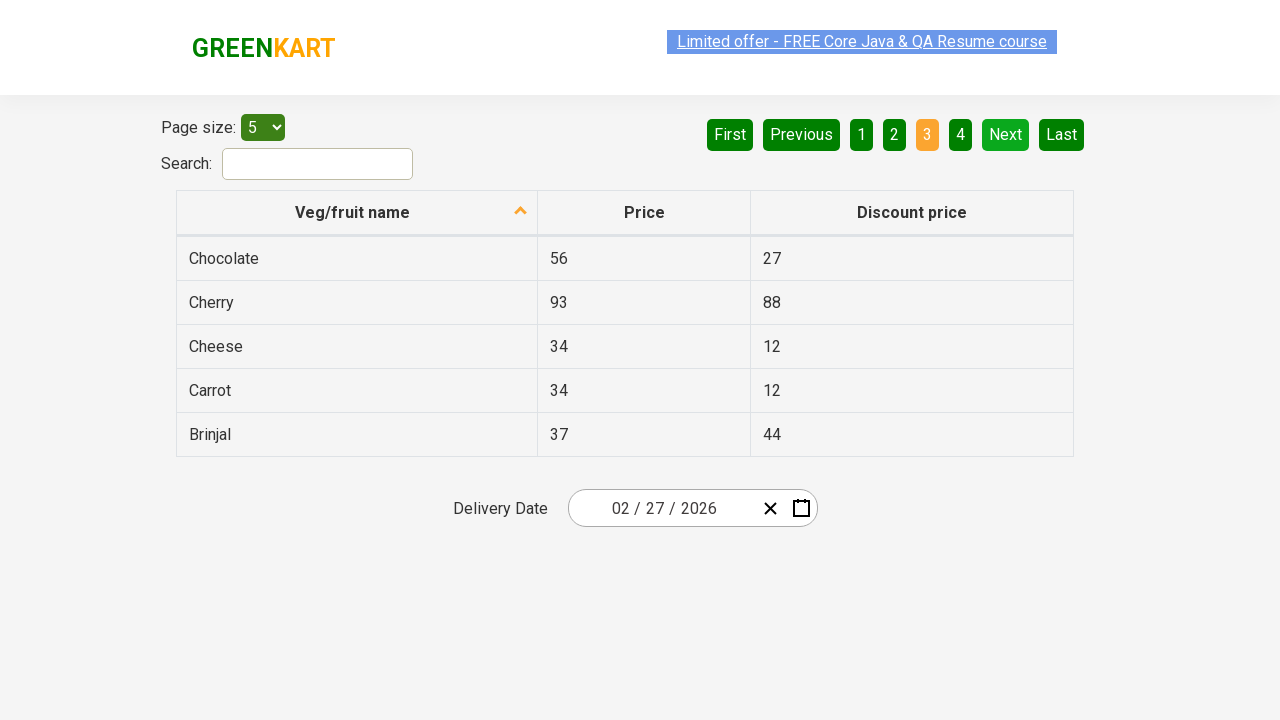

Located Next button for pagination
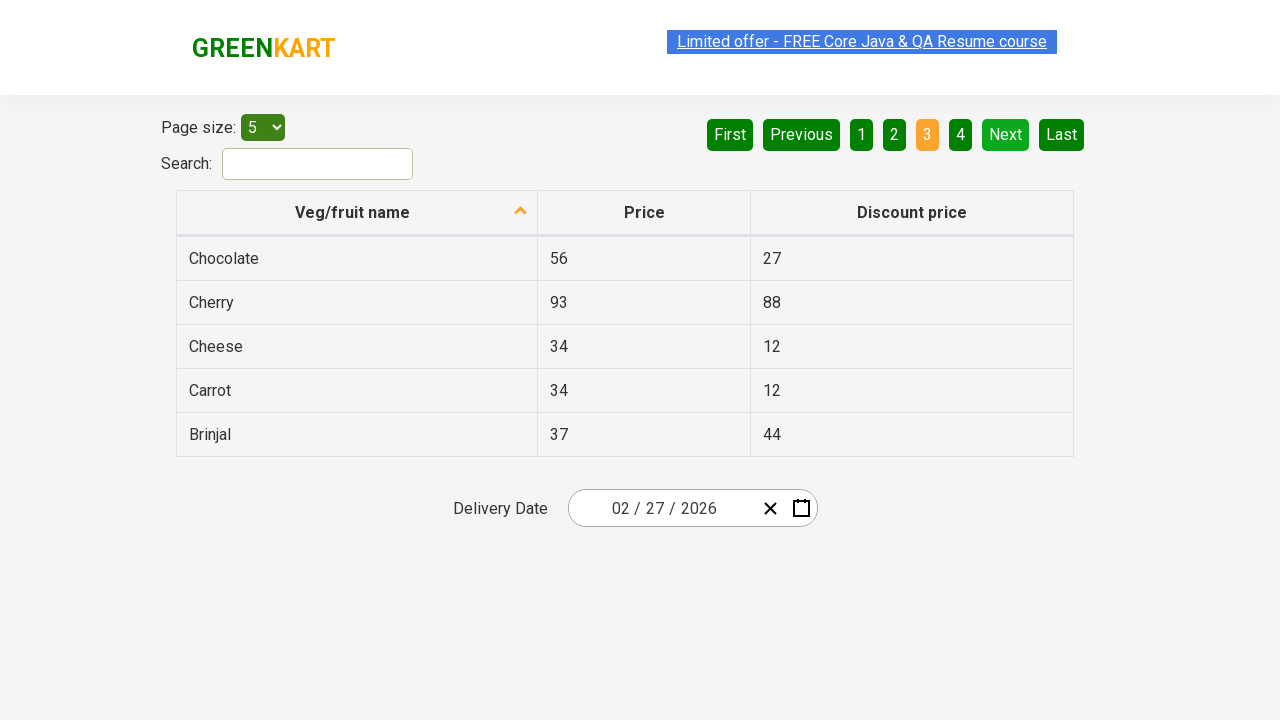

Checked if Next button is disabled
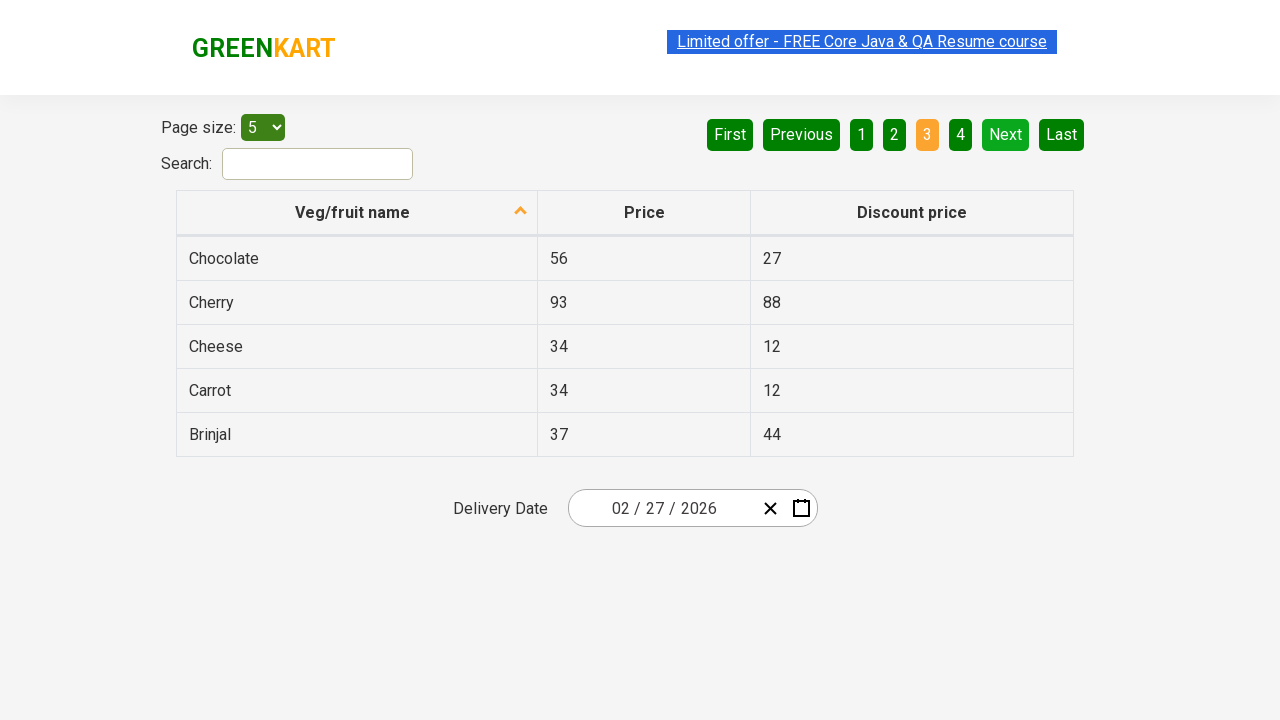

Clicked Next button to navigate to next page at (1006, 134) on xpath=//a[@aria-label='Next']
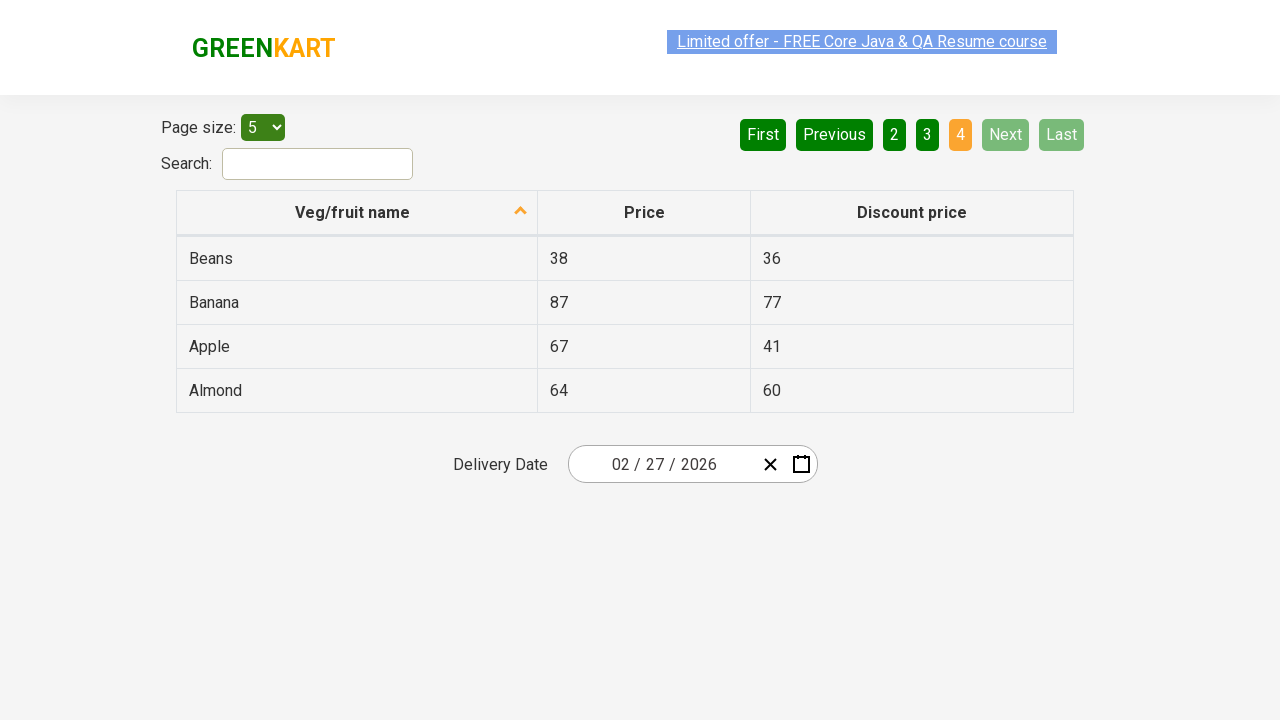

Waited for table data to update on next page
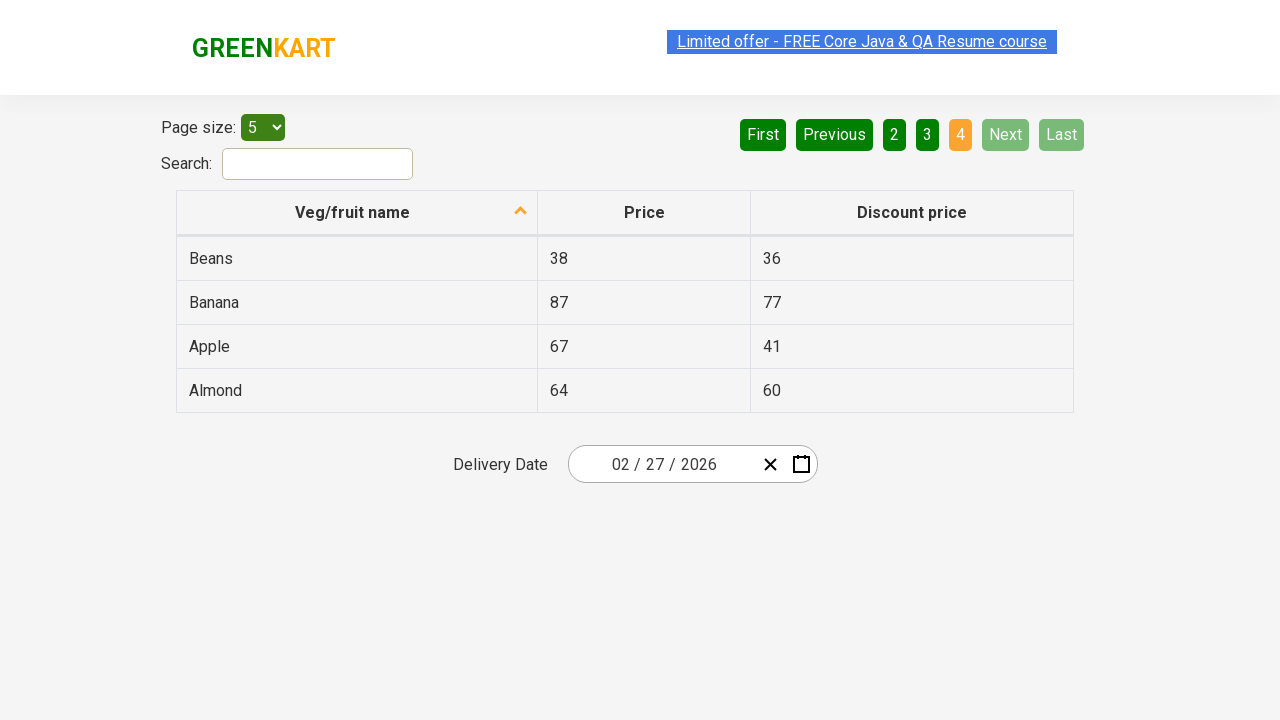

Located Next button for pagination
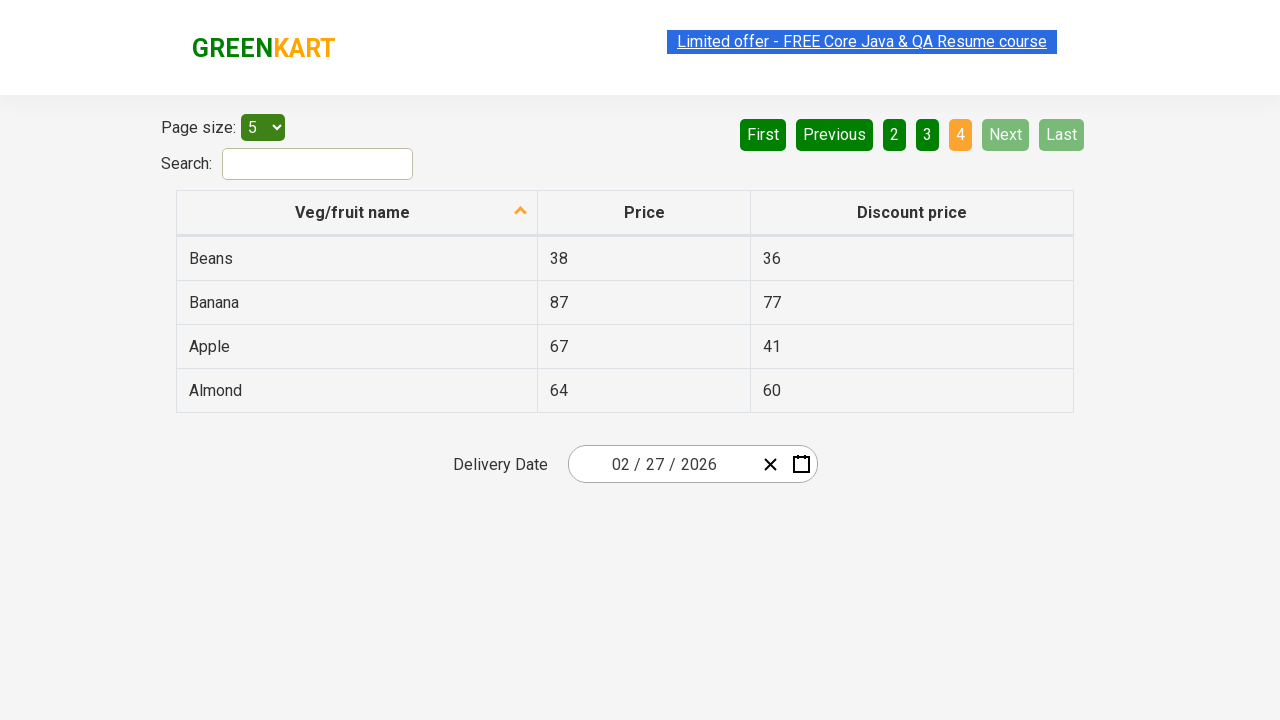

Checked if Next button is disabled
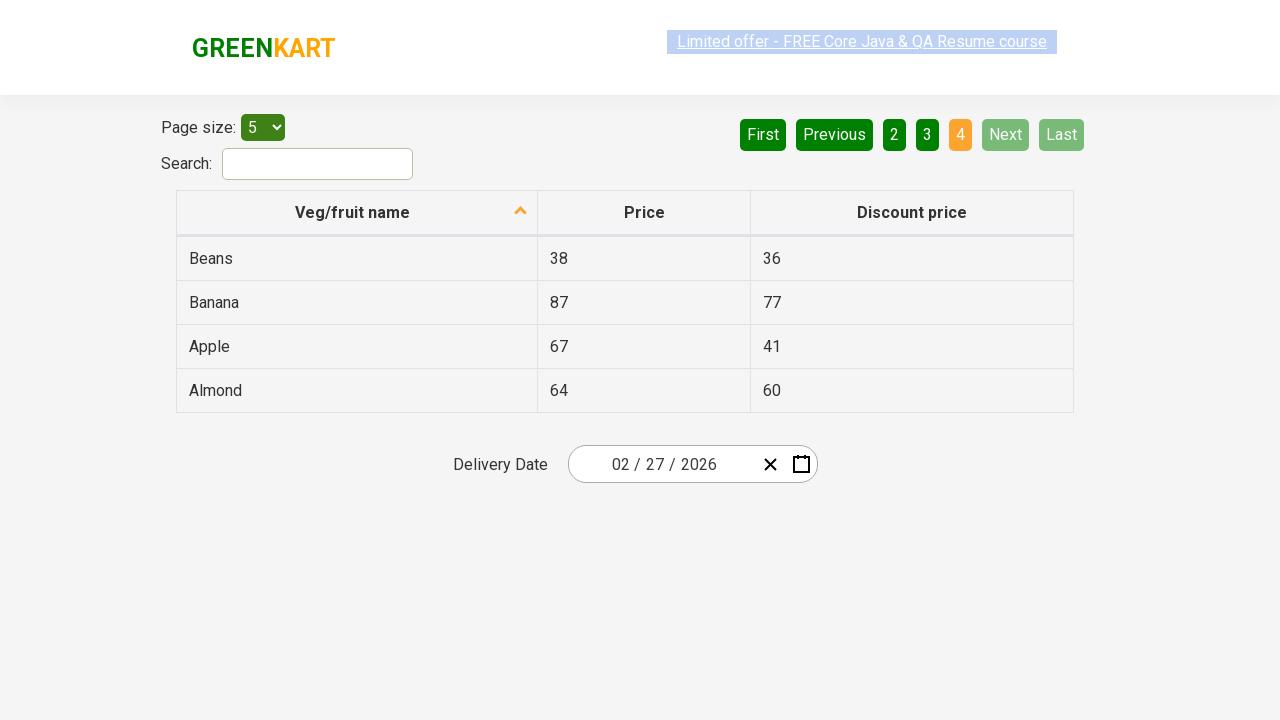

Next button is disabled - reached last page
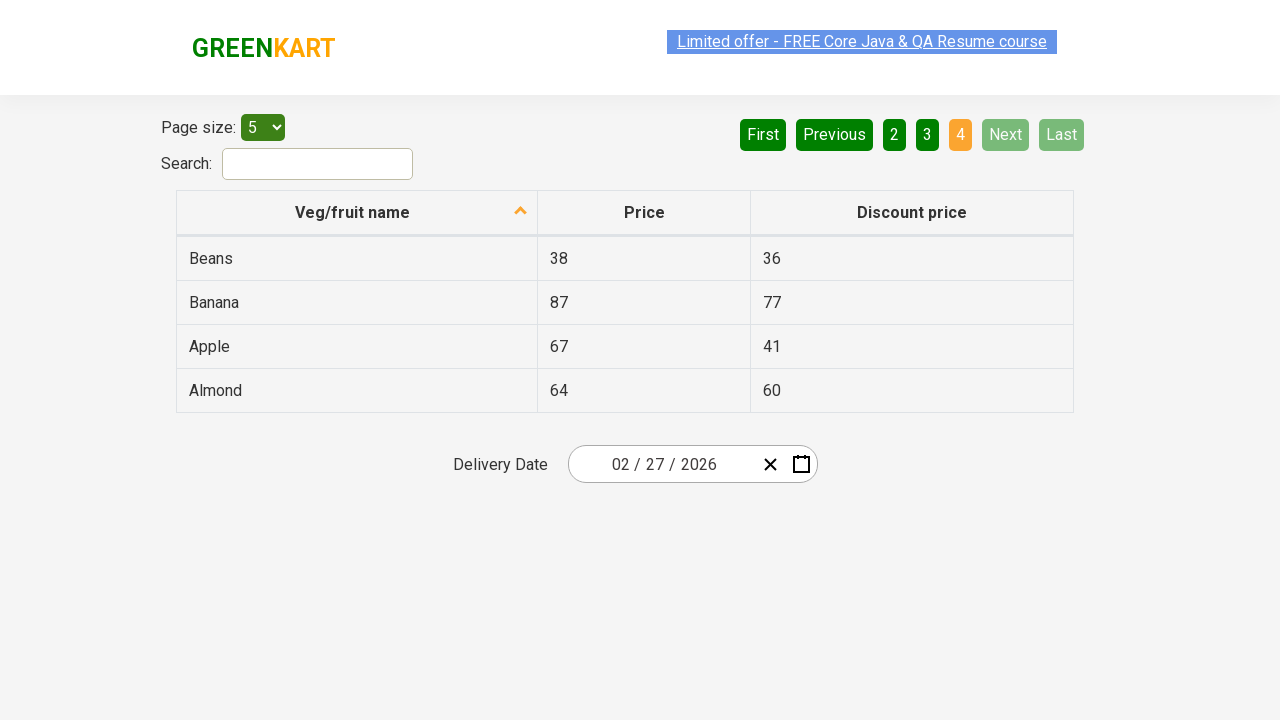

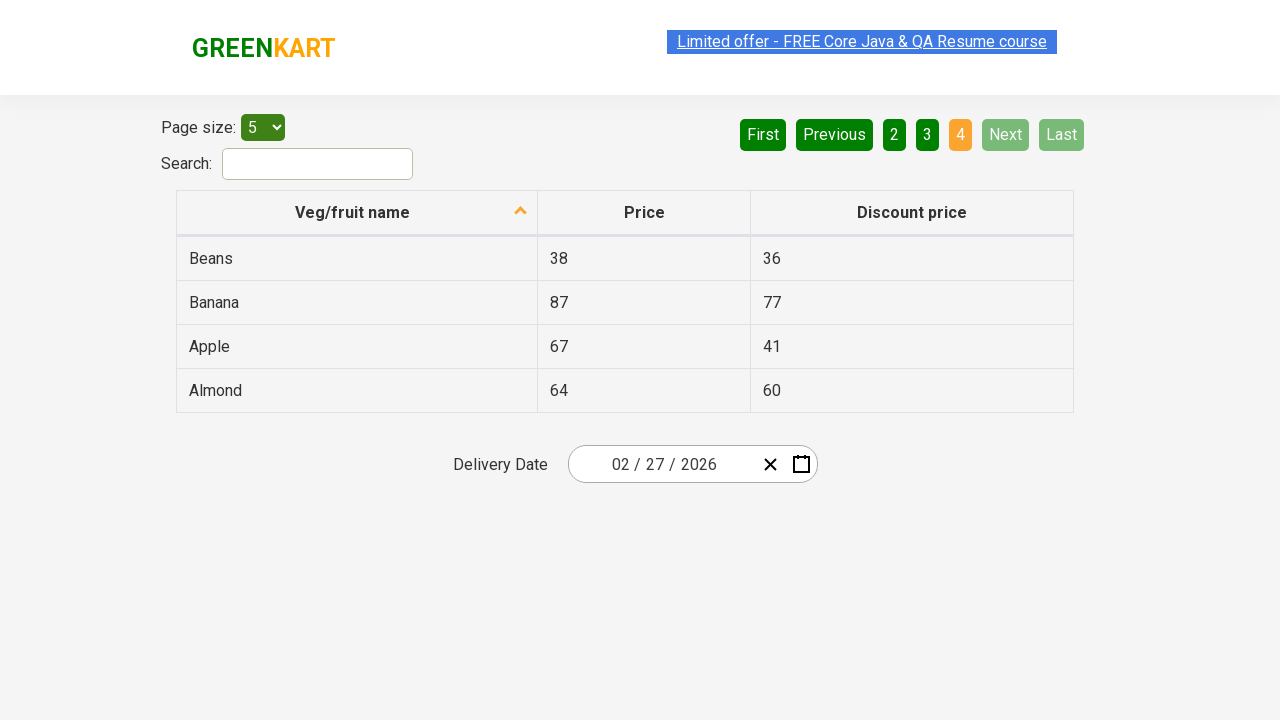